Tests that entered text is trimmed when editing a todo item.

Starting URL: https://demo.playwright.dev/todomvc

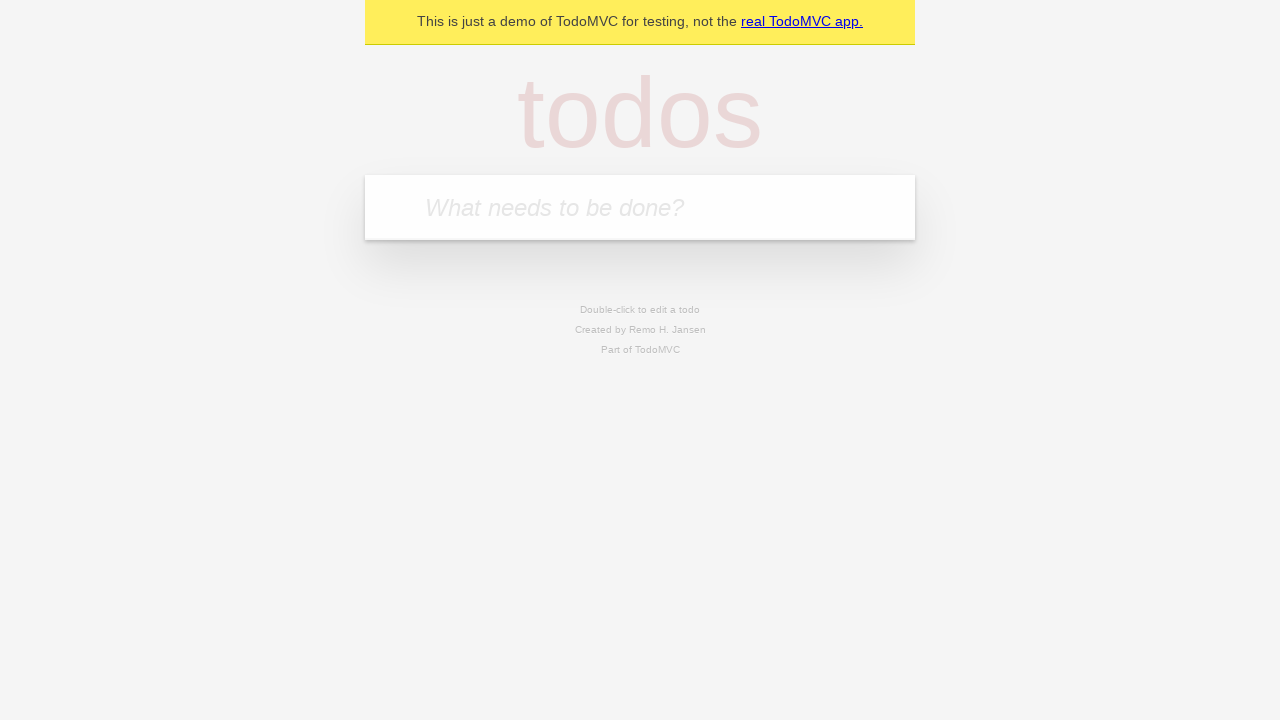

Filled todo input with 'buy some cheese' on internal:attr=[placeholder="What needs to be done?"i]
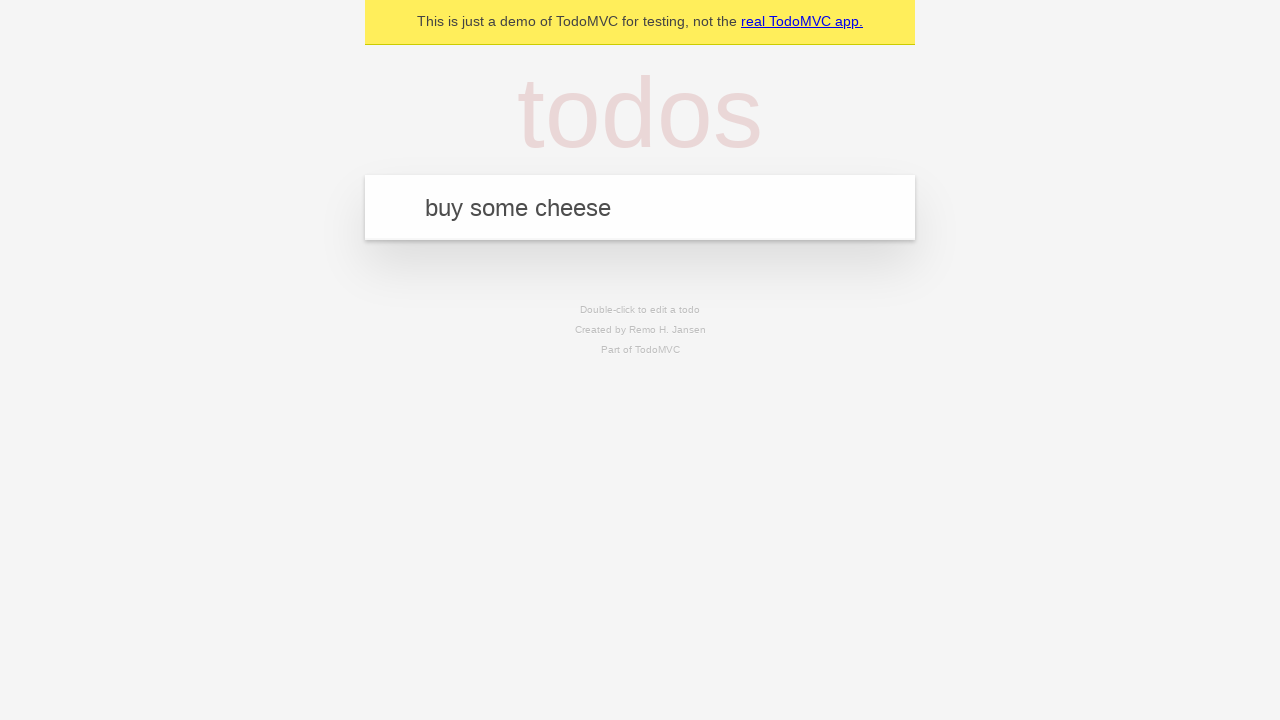

Pressed Enter to add first todo item on internal:attr=[placeholder="What needs to be done?"i]
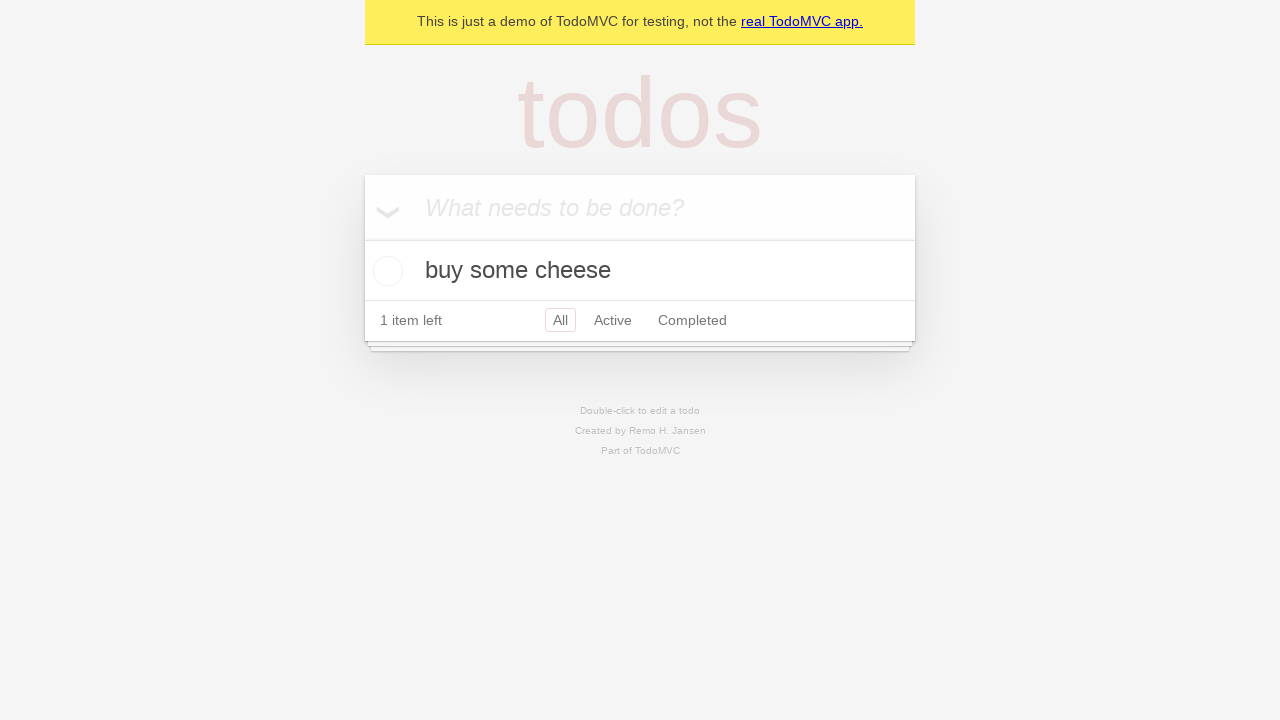

Filled todo input with 'feed the cat' on internal:attr=[placeholder="What needs to be done?"i]
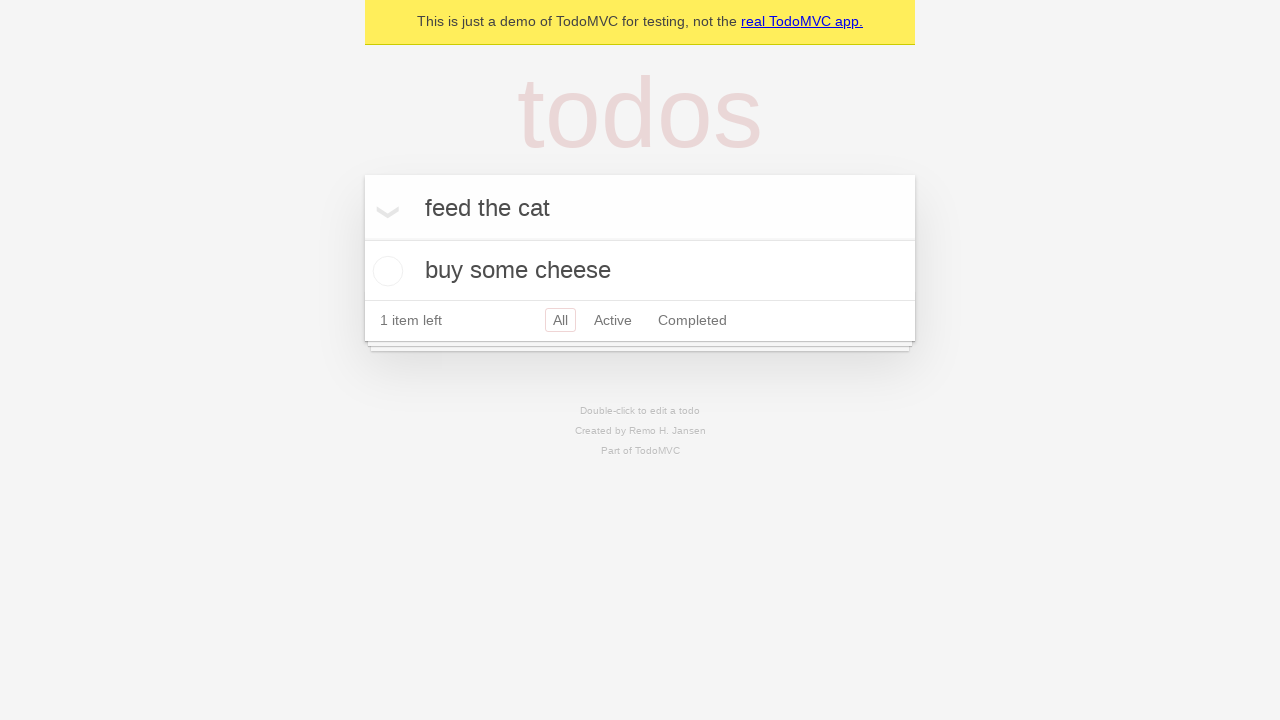

Pressed Enter to add second todo item on internal:attr=[placeholder="What needs to be done?"i]
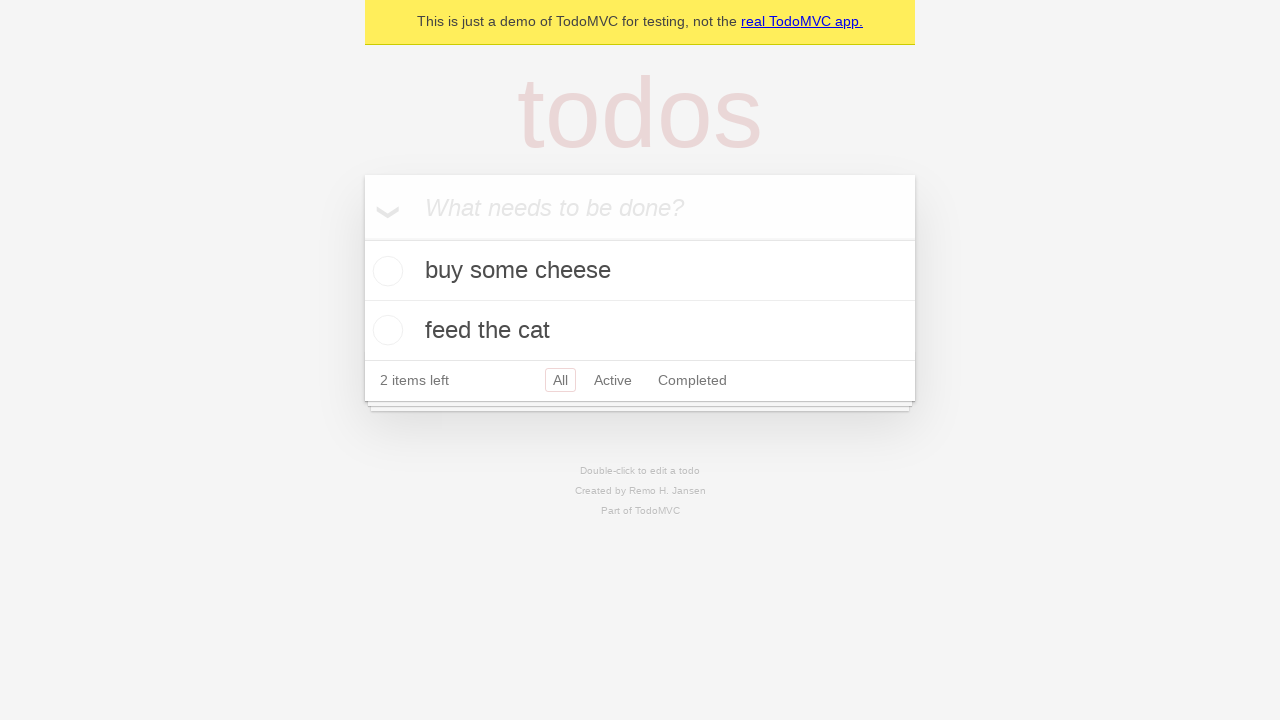

Filled todo input with 'book a doctors appointment' on internal:attr=[placeholder="What needs to be done?"i]
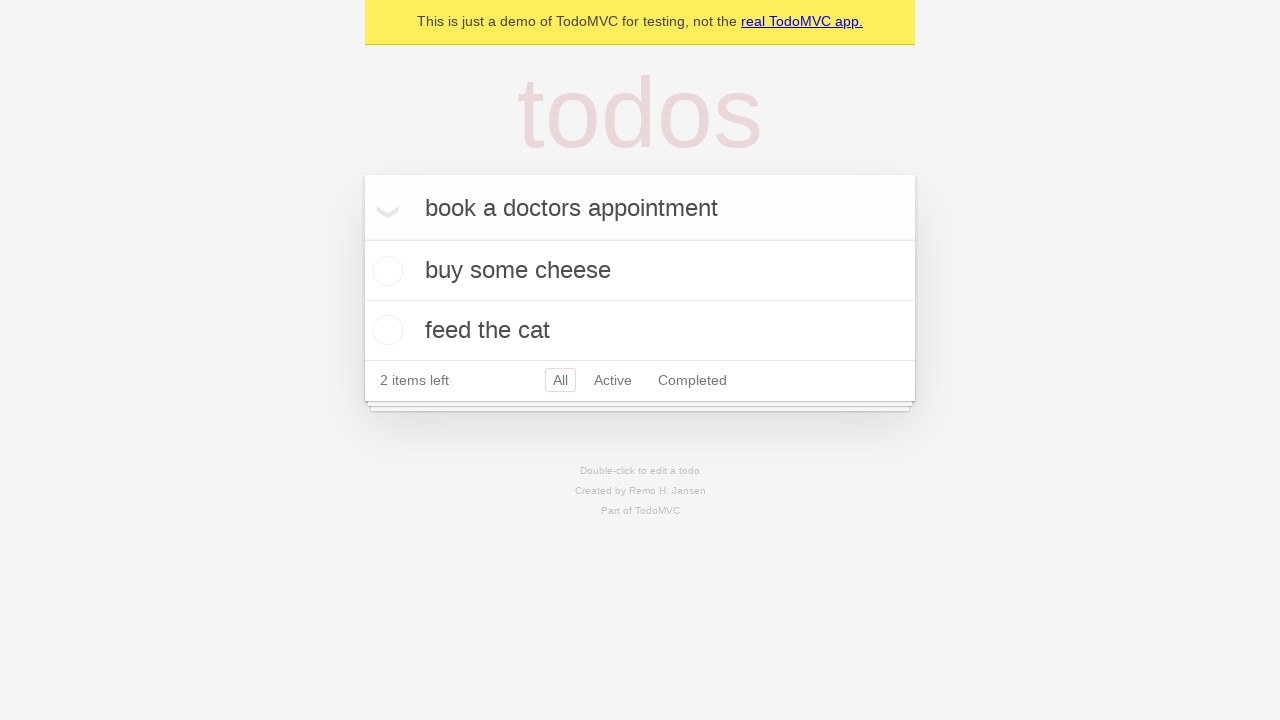

Pressed Enter to add third todo item on internal:attr=[placeholder="What needs to be done?"i]
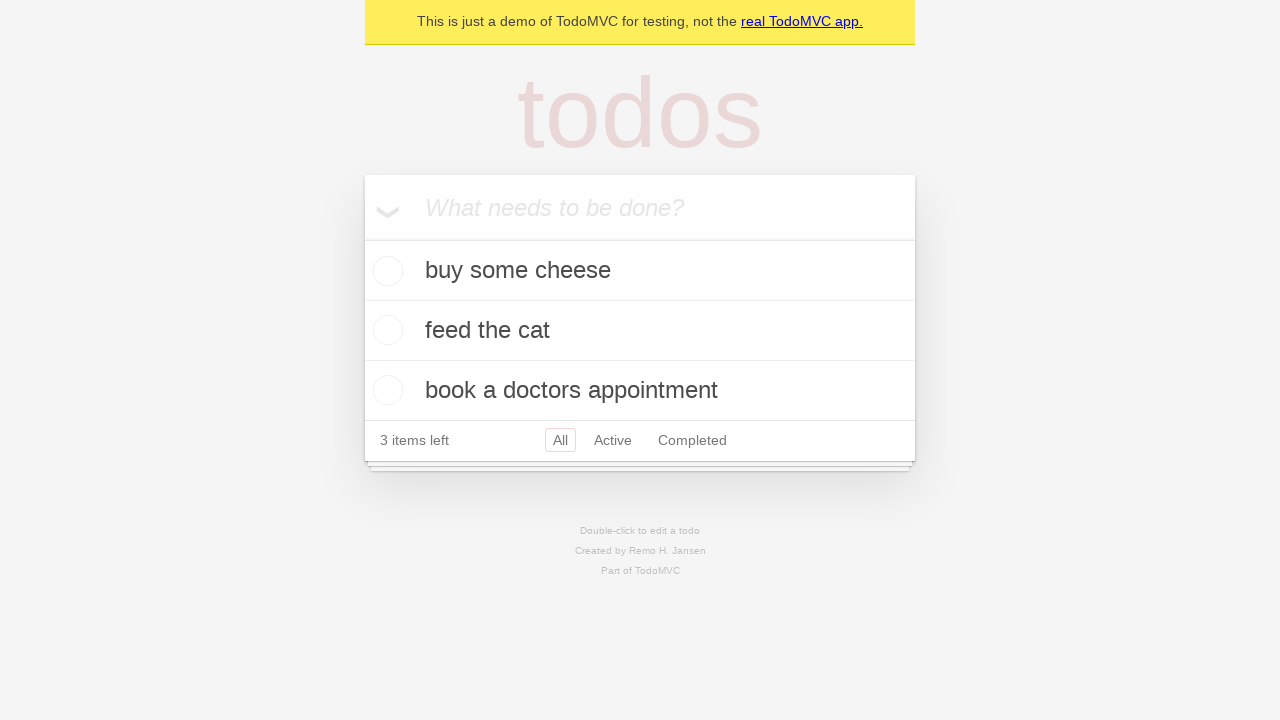

Double-clicked second todo item to enter edit mode at (640, 331) on internal:testid=[data-testid="todo-item"s] >> nth=1
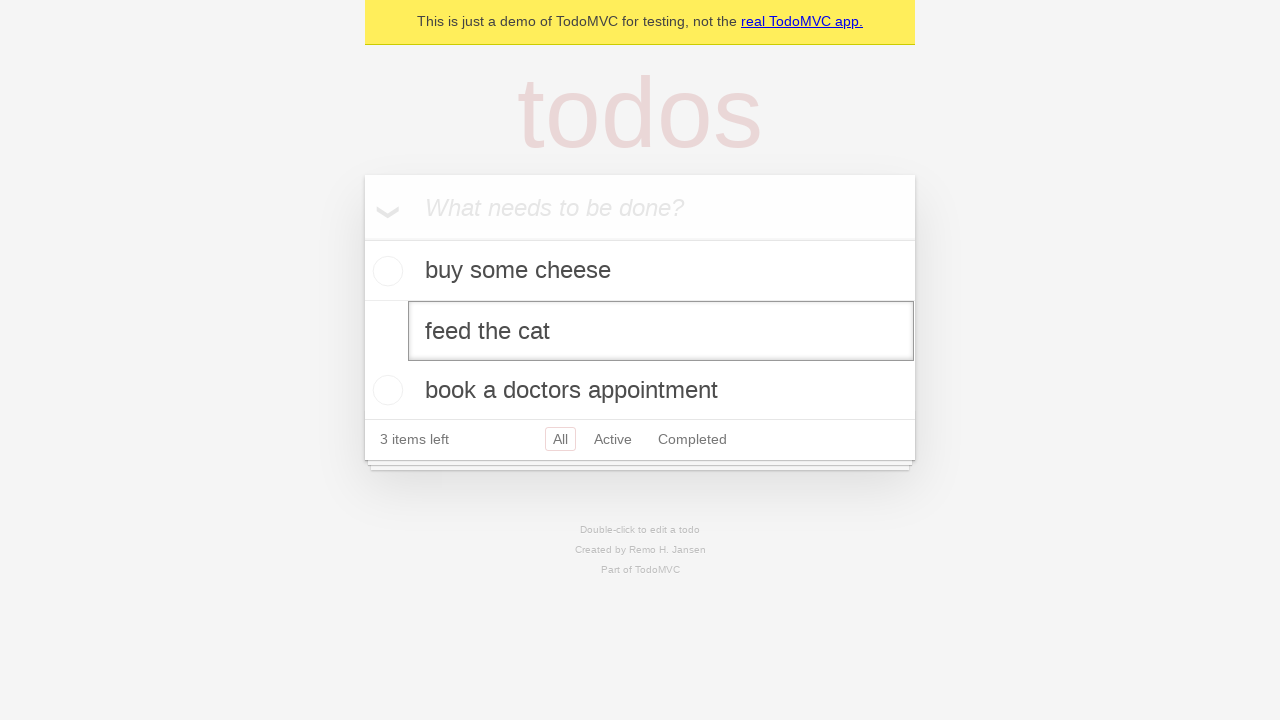

Filled edit field with text containing leading and trailing whitespace on internal:testid=[data-testid="todo-item"s] >> nth=1 >> internal:role=textbox[nam
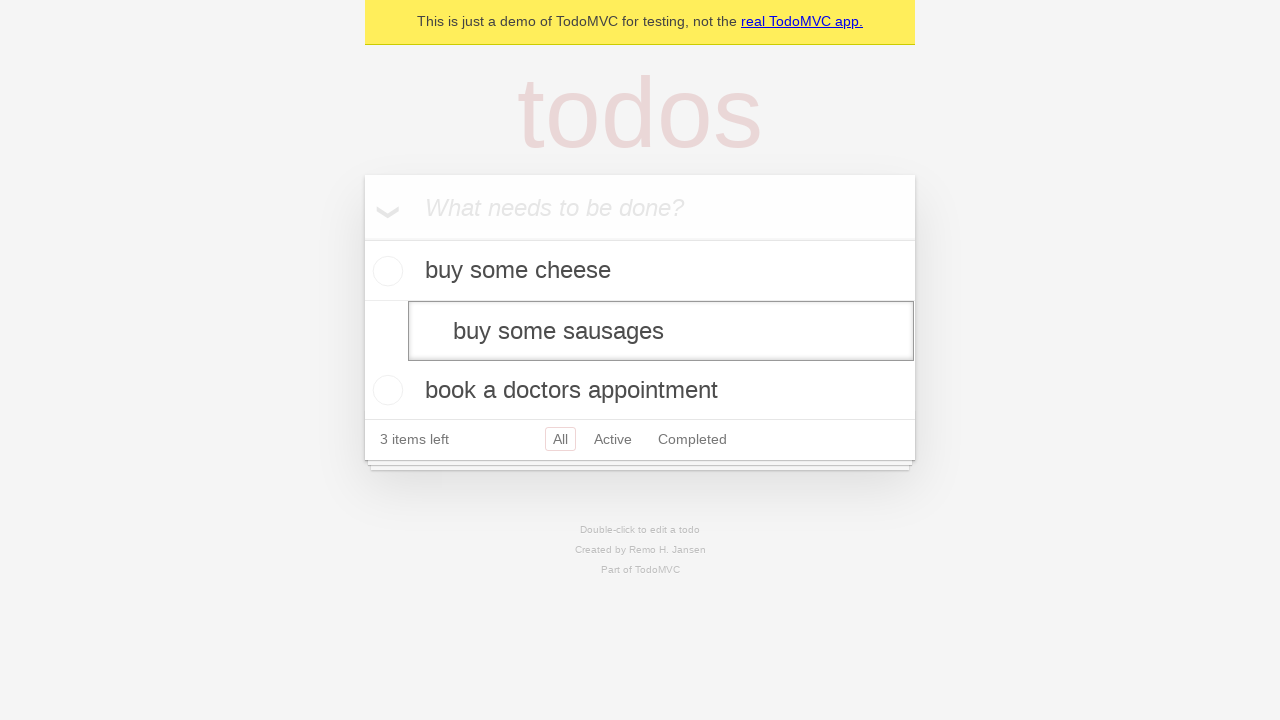

Pressed Enter to save edited todo item with trimmed text on internal:testid=[data-testid="todo-item"s] >> nth=1 >> internal:role=textbox[nam
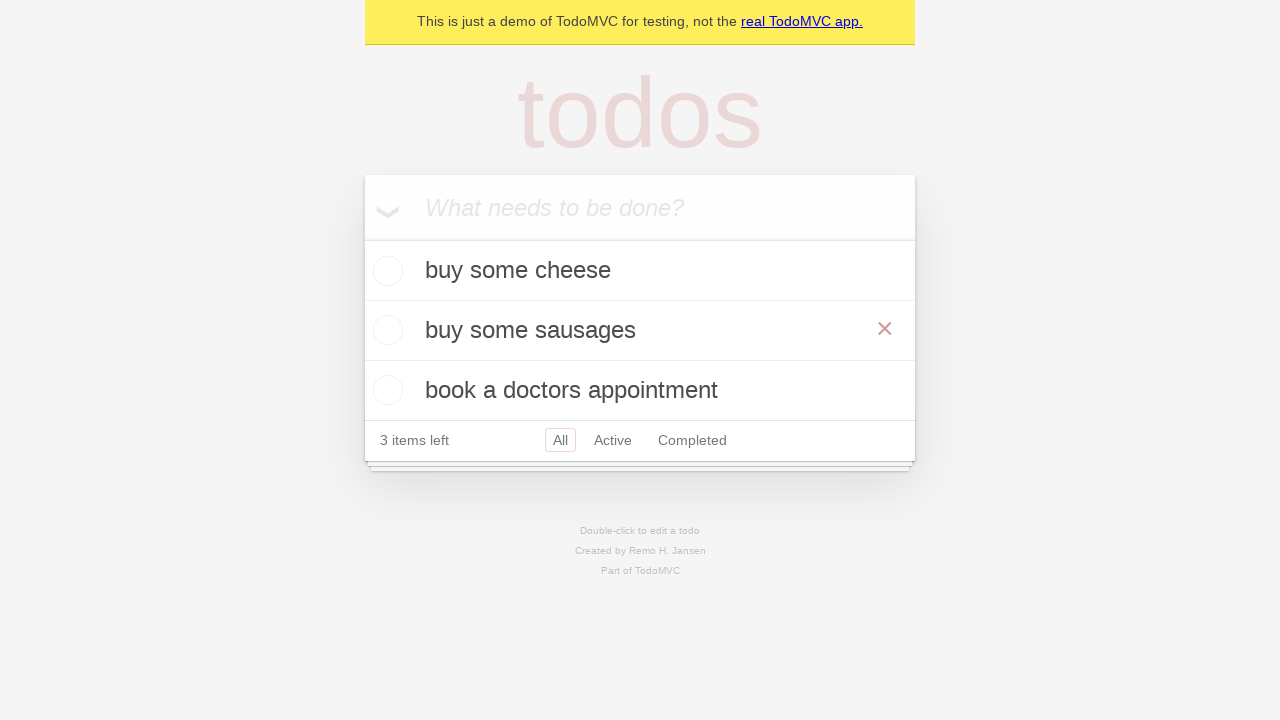

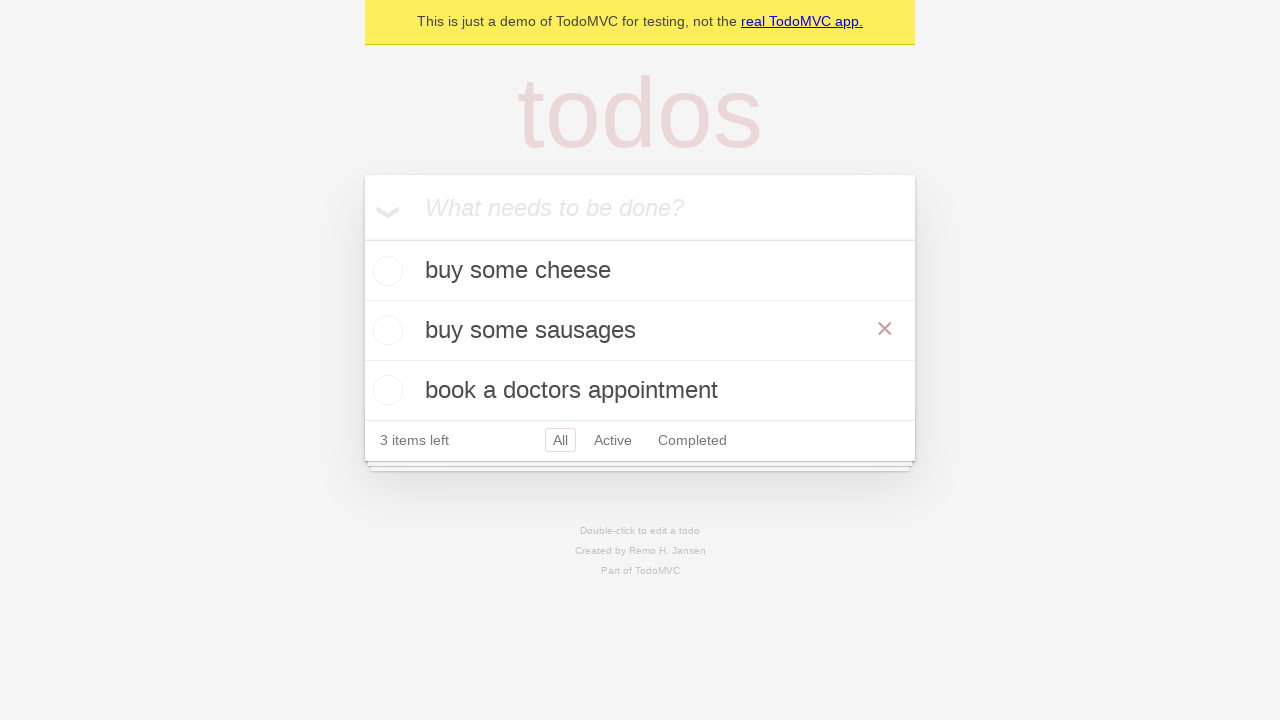